Tests adding a new todo item by typing text into the todo input field and pressing enter, then verifying the todo appears in the list.

Starting URL: https://devmountain.github.io/qa_todos/

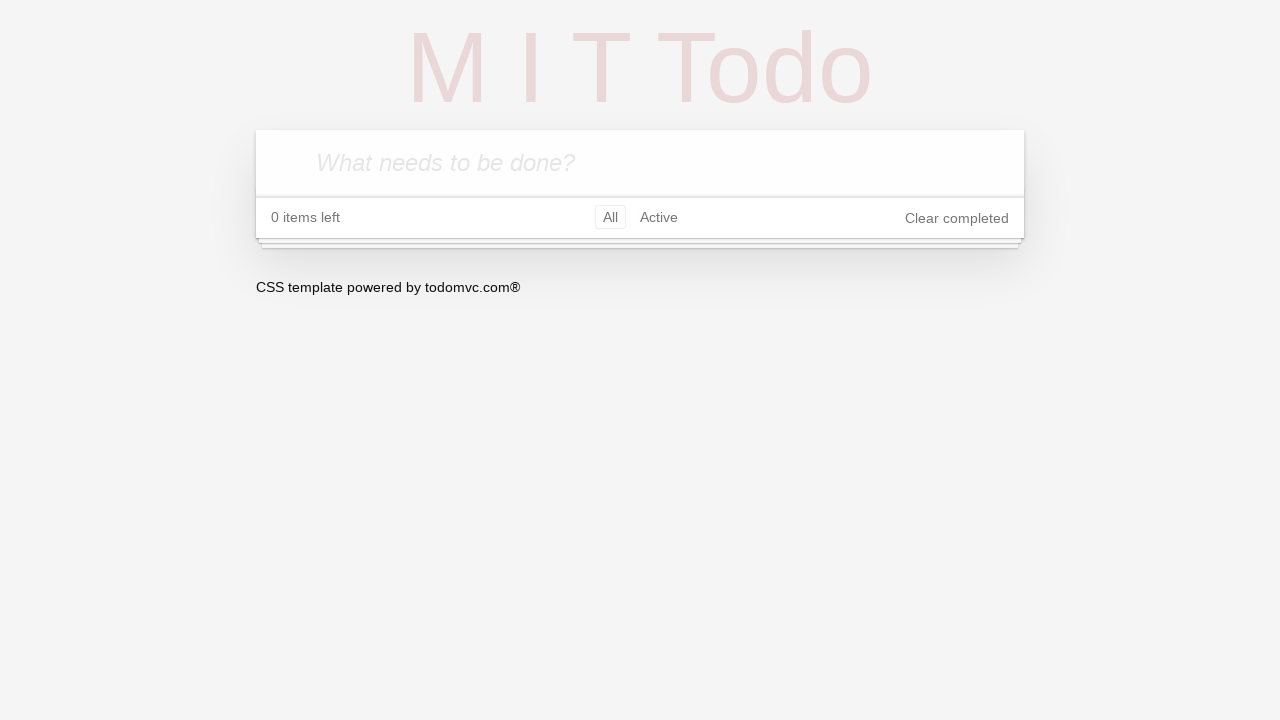

Todo input field loaded
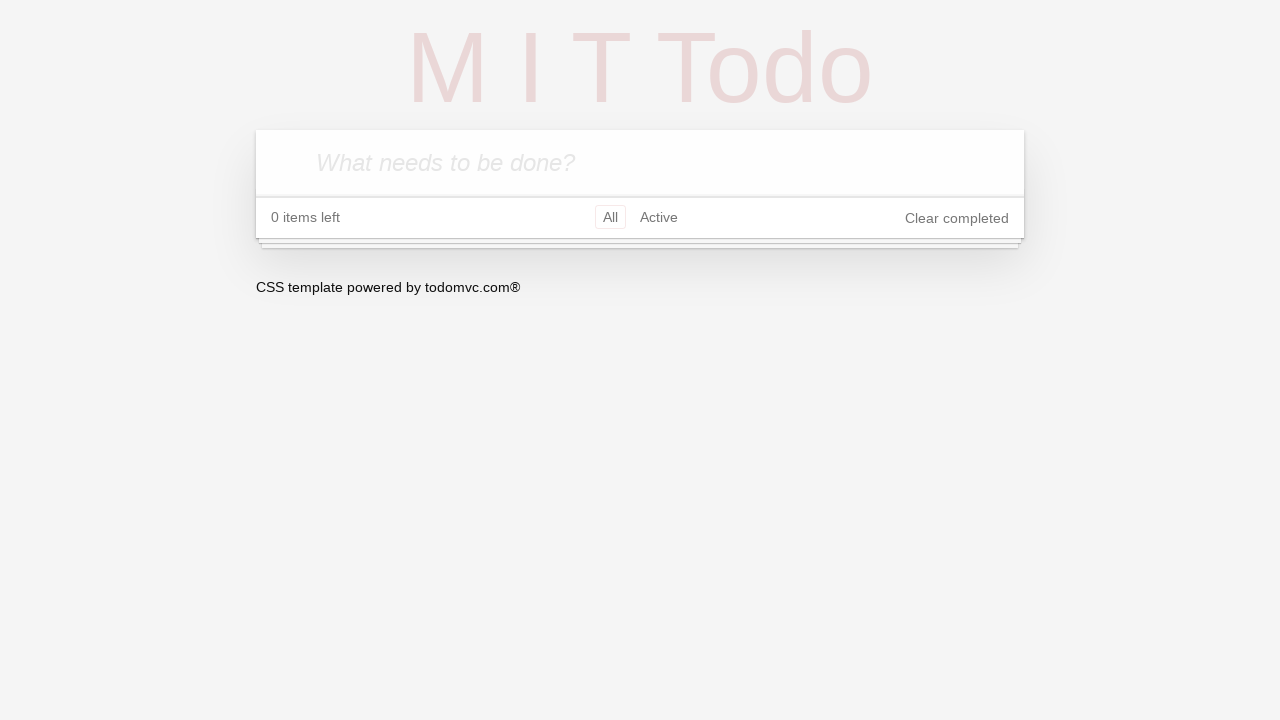

Typed 'Test to-do' into the todo input field on .new-todo
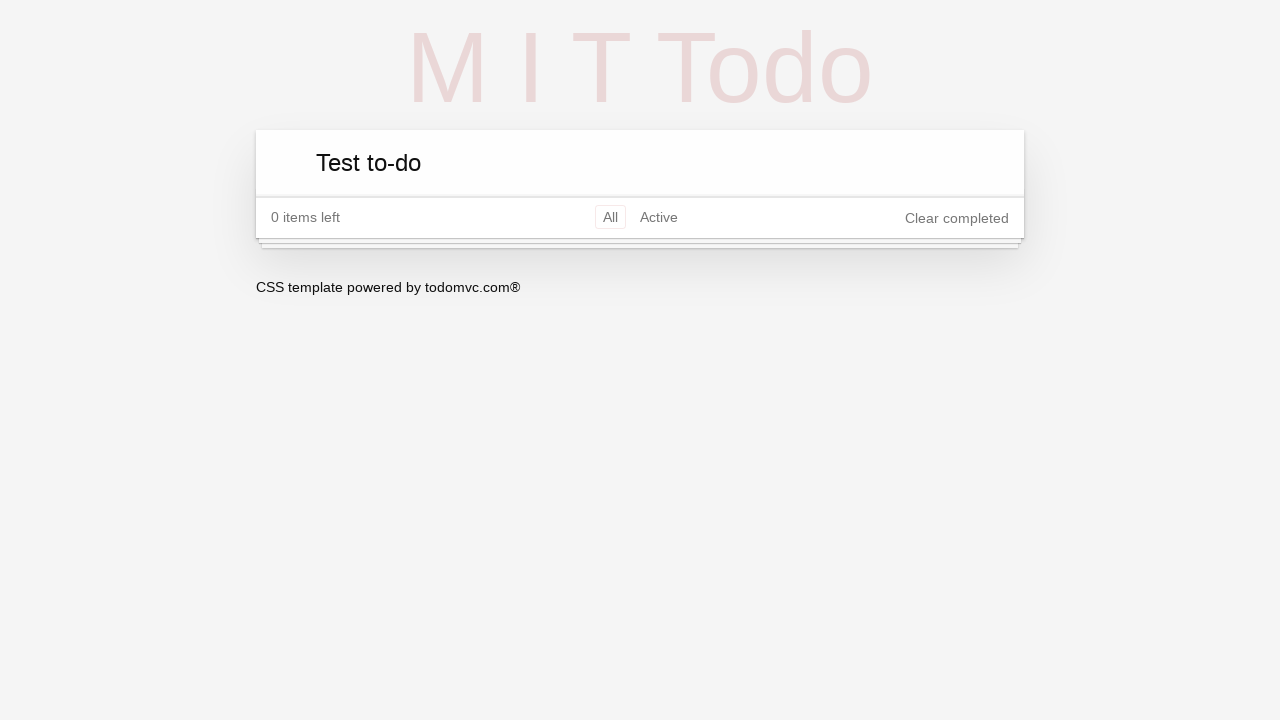

Pressed Enter to submit the new todo on .new-todo
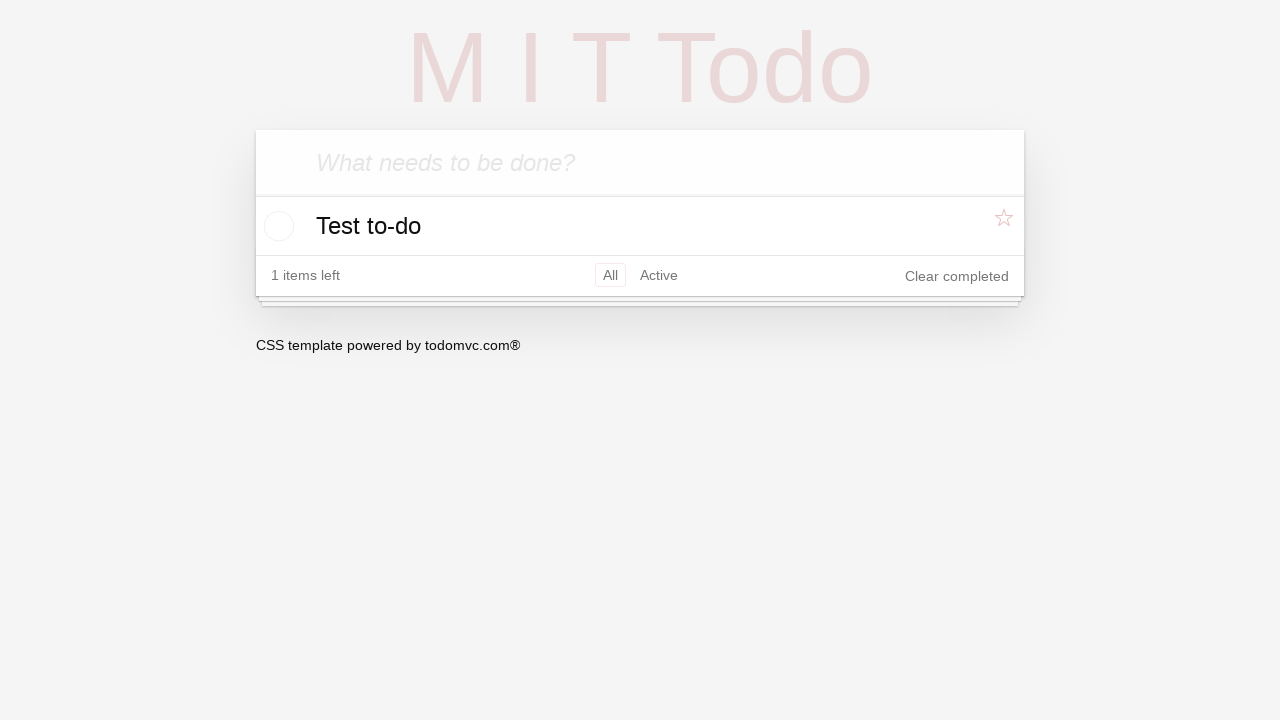

Todo item appeared in the list
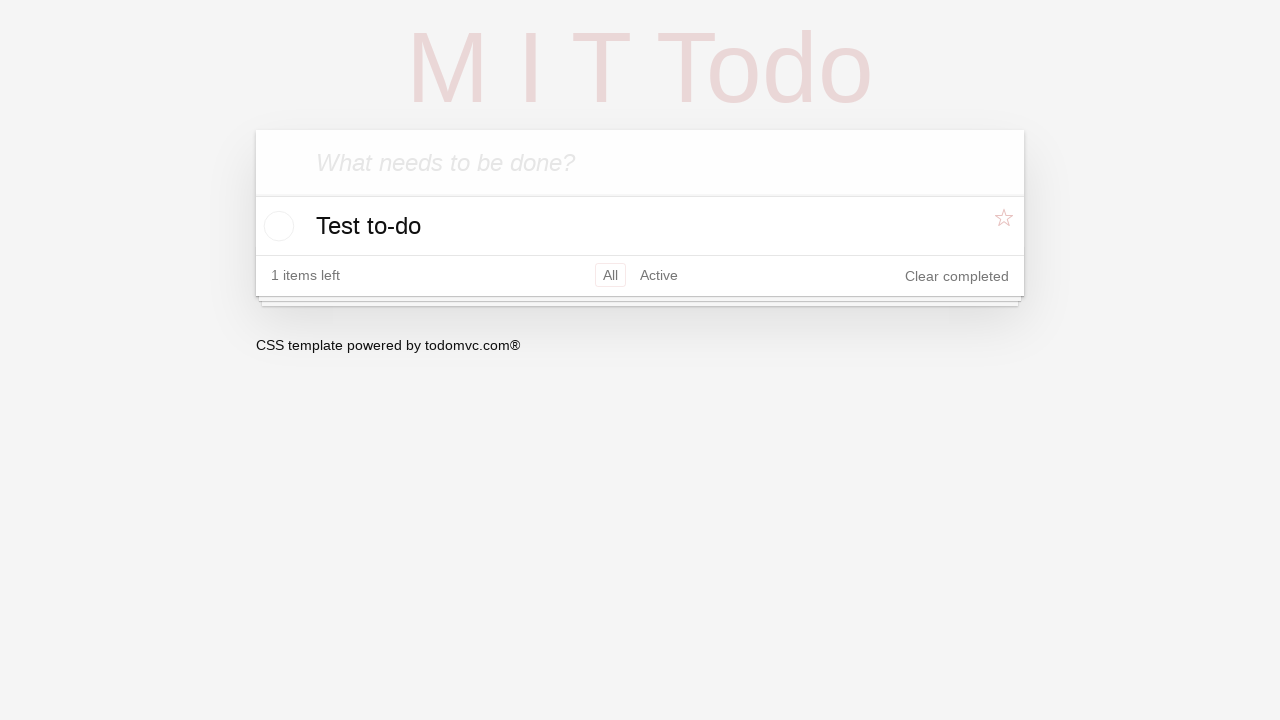

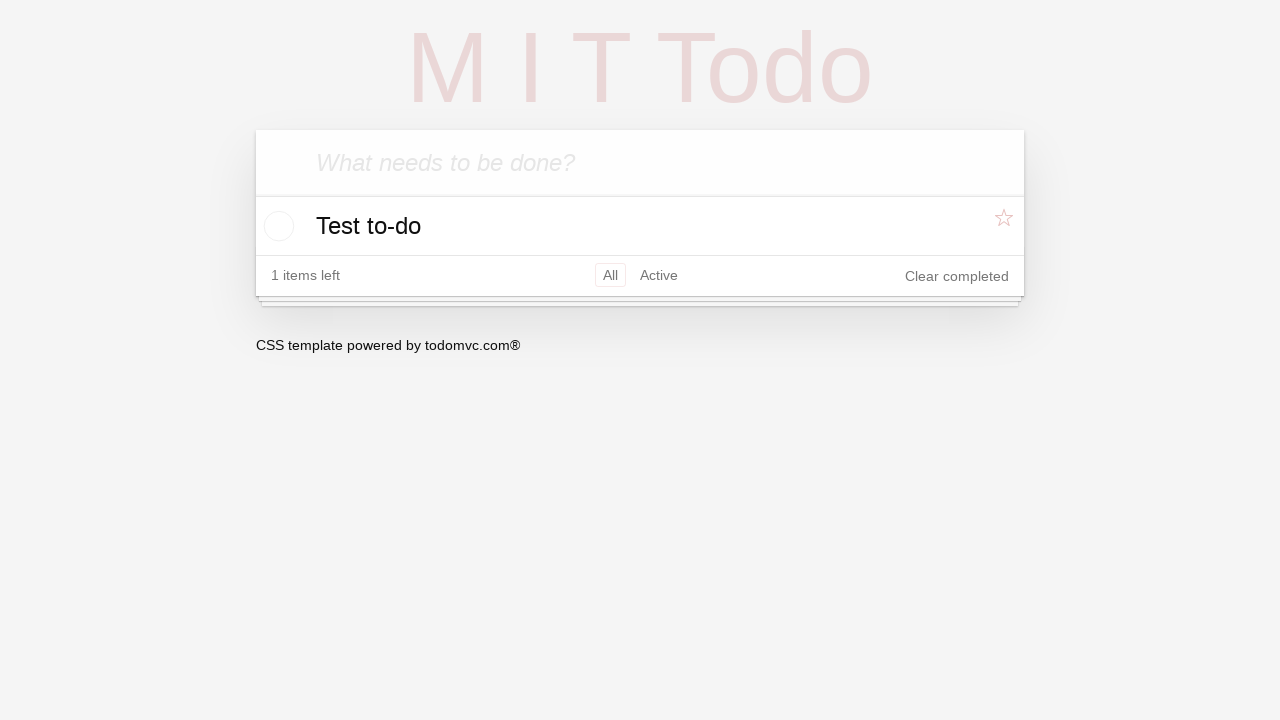